Tests page scrolling functionality by scrolling to a specific element (Chrome link), then scrolling to the bottom of the page, and finally scrolling back to the top.

Starting URL: https://www.selenium.dev/downloads/

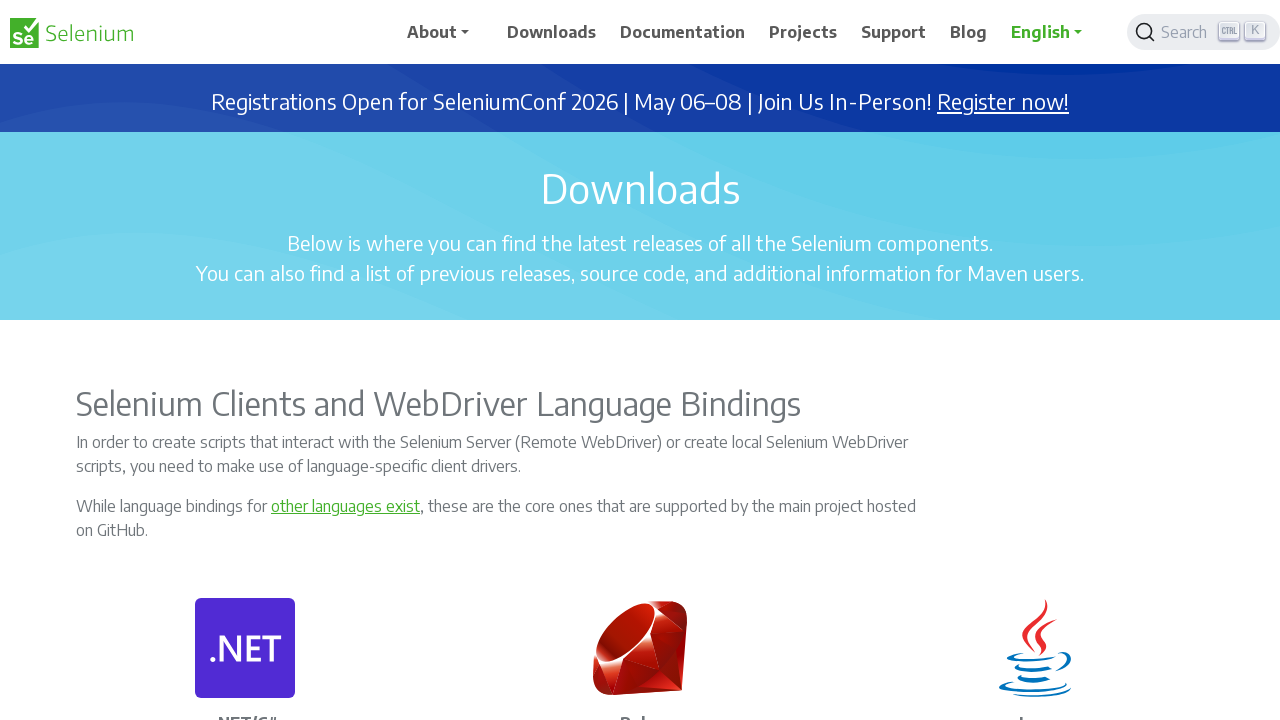

Scrolled to Chrome link element
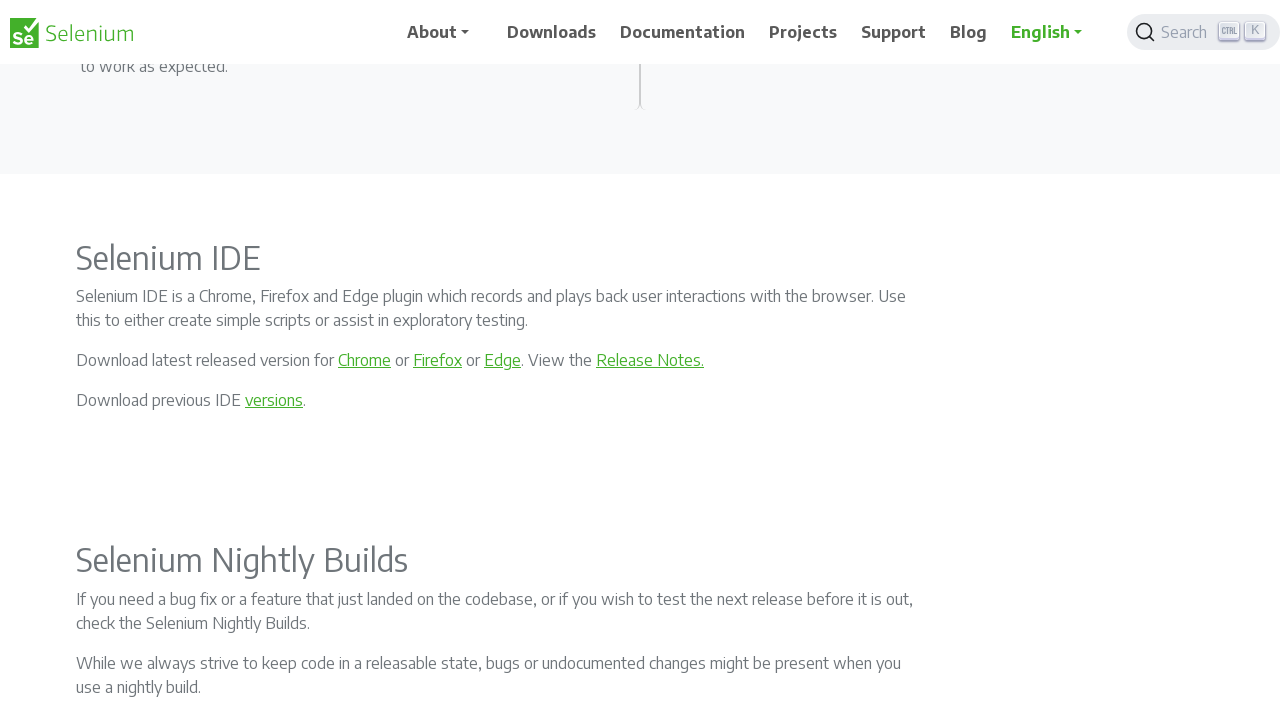

Retrieved Chrome link text: Chrome
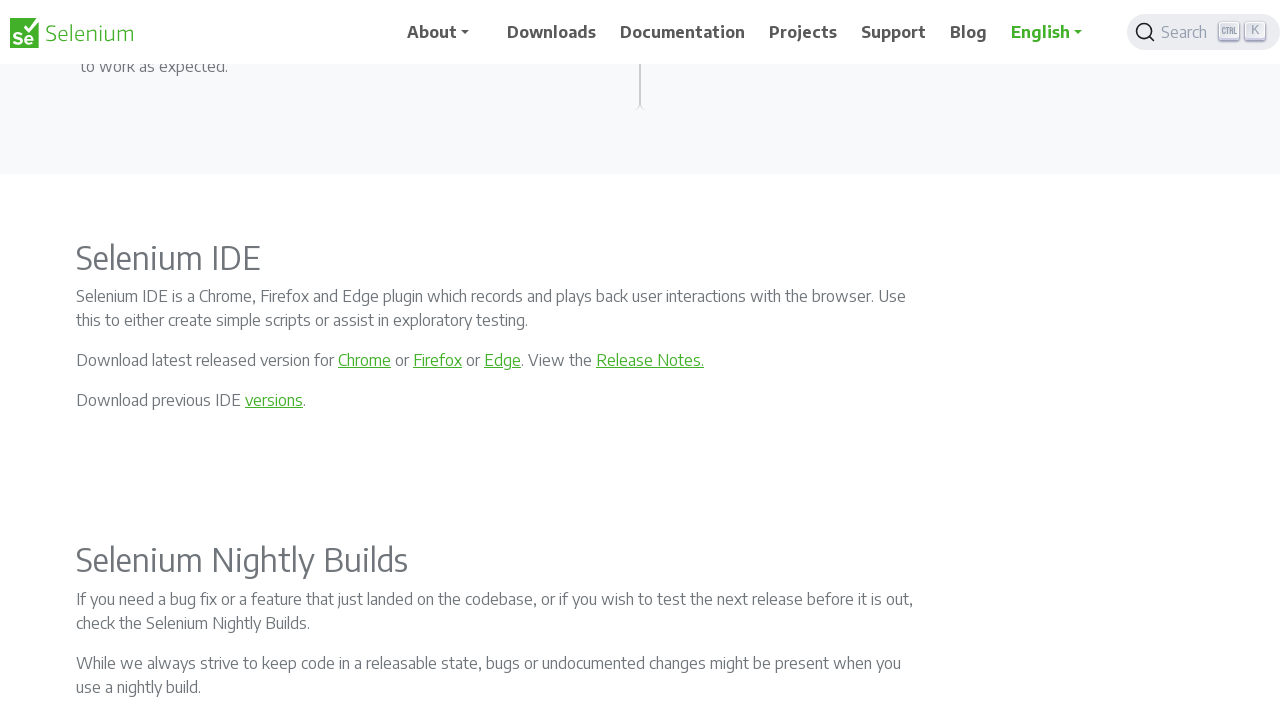

Scrolled to bottom of page
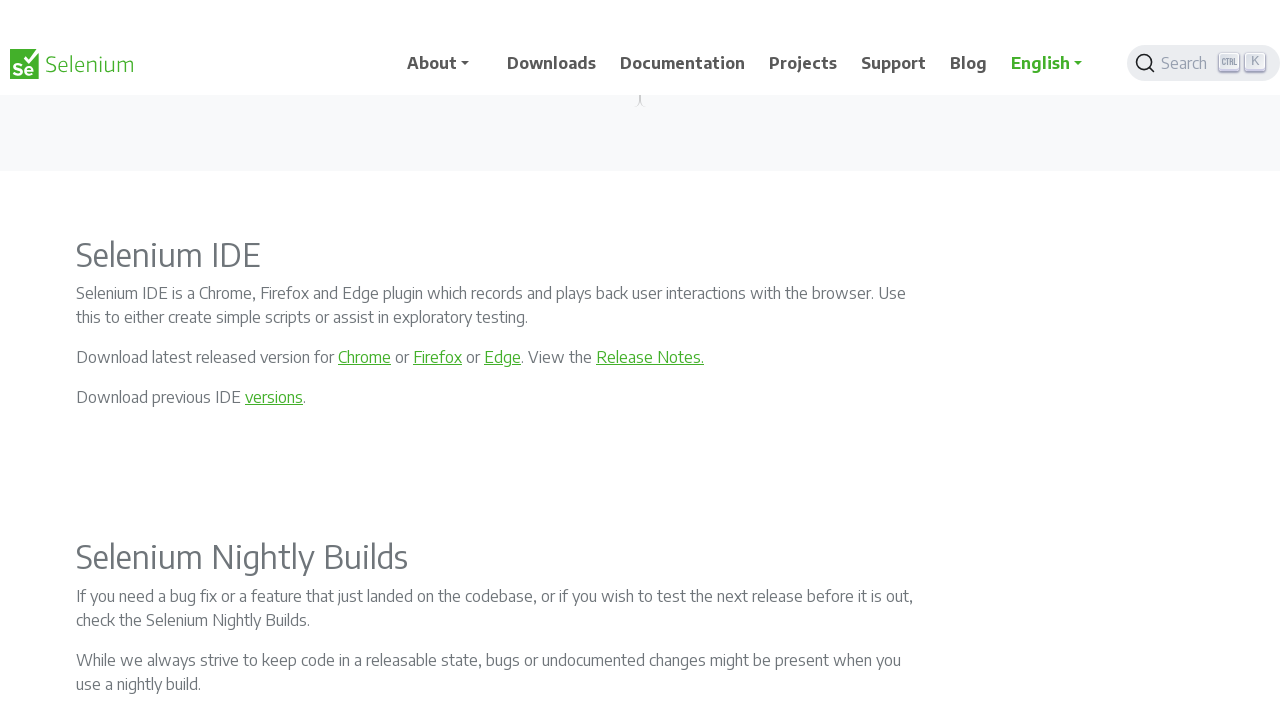

Scrolled back to top of page
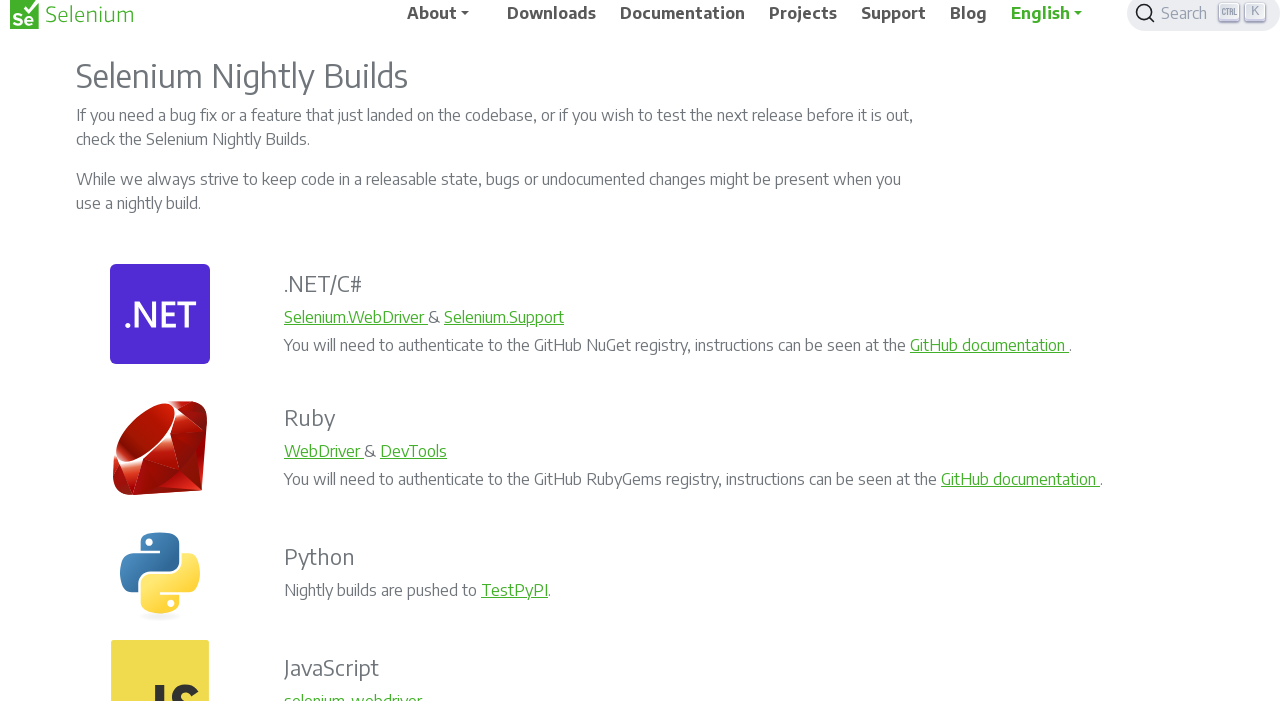

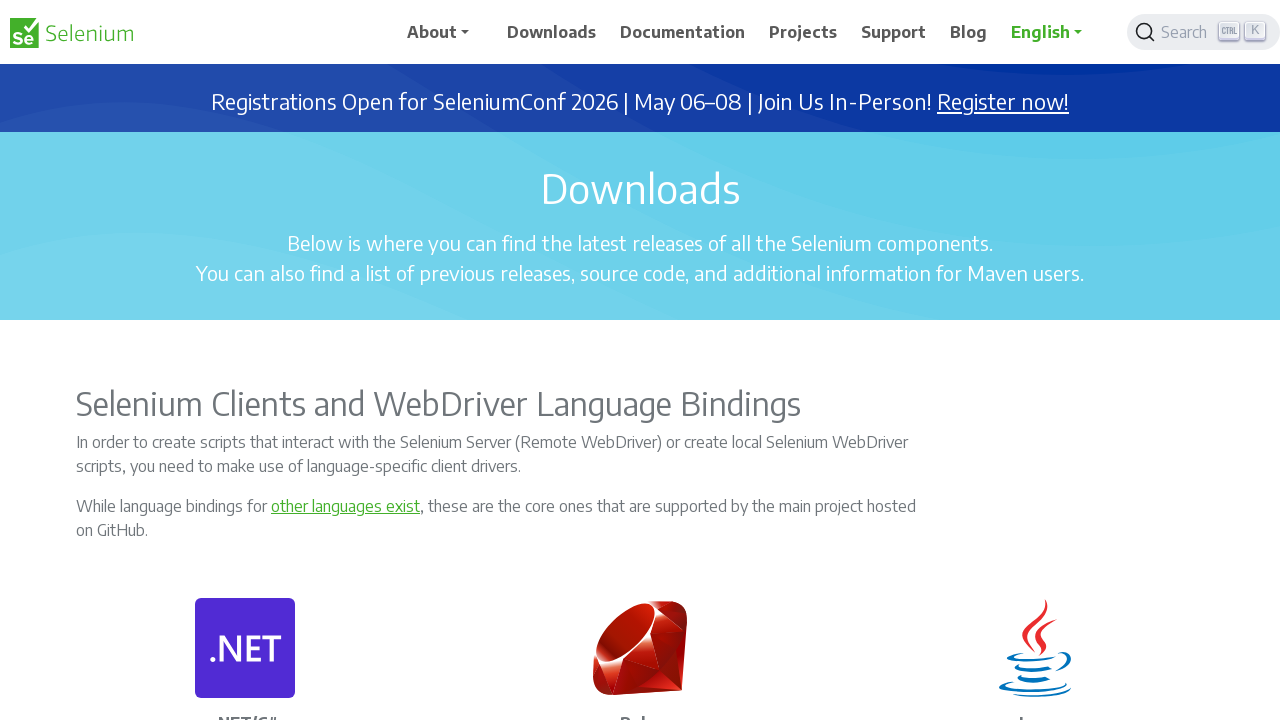